Tests right-click context menu functionality by iterating through all menu options and handling alerts for each option

Starting URL: https://swisnl.github.io/jQuery-contextMenu/demo.html

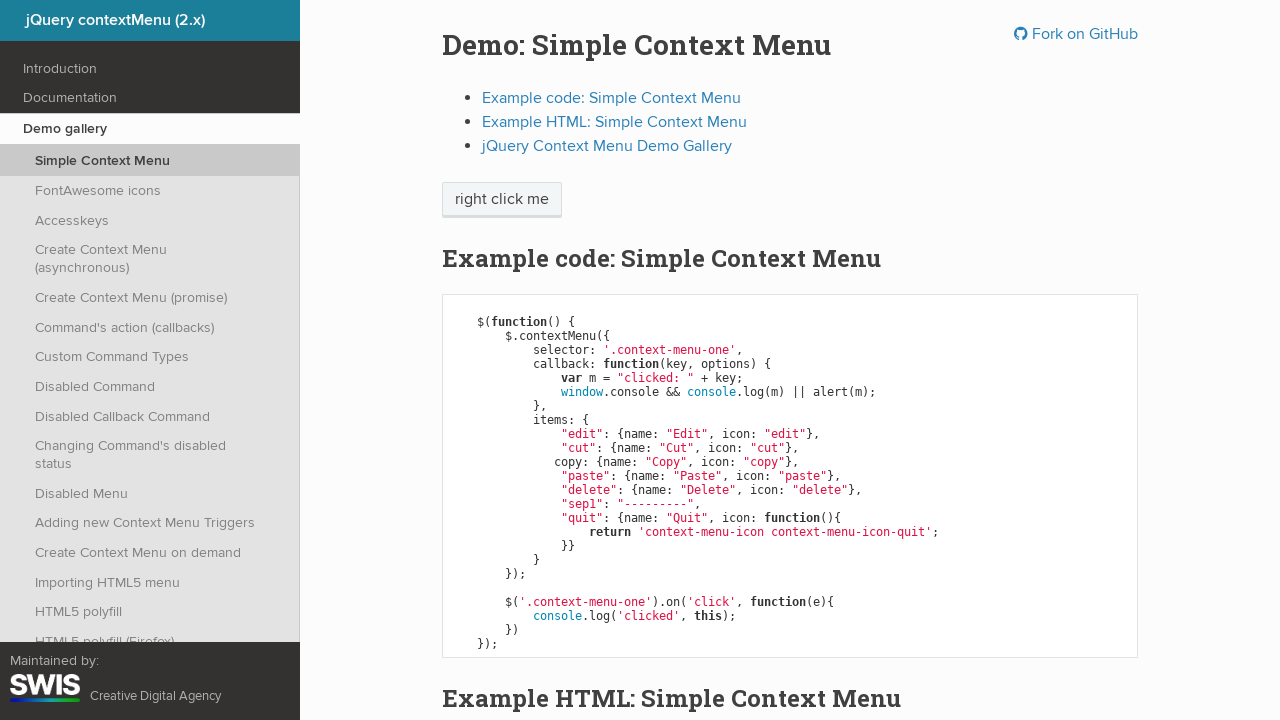

Located the element for right-click context menu testing
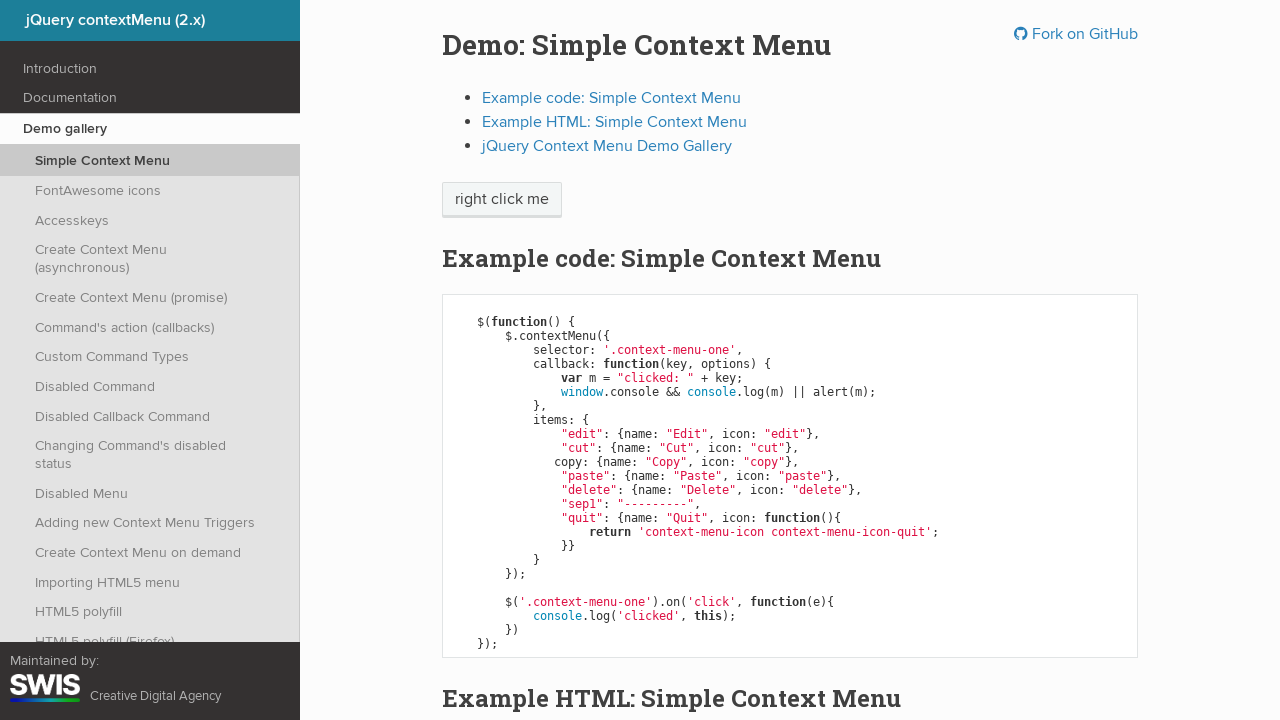

Right-clicked on the element to open context menu at (502, 200) on span.context-menu-one.btn.btn-neutral
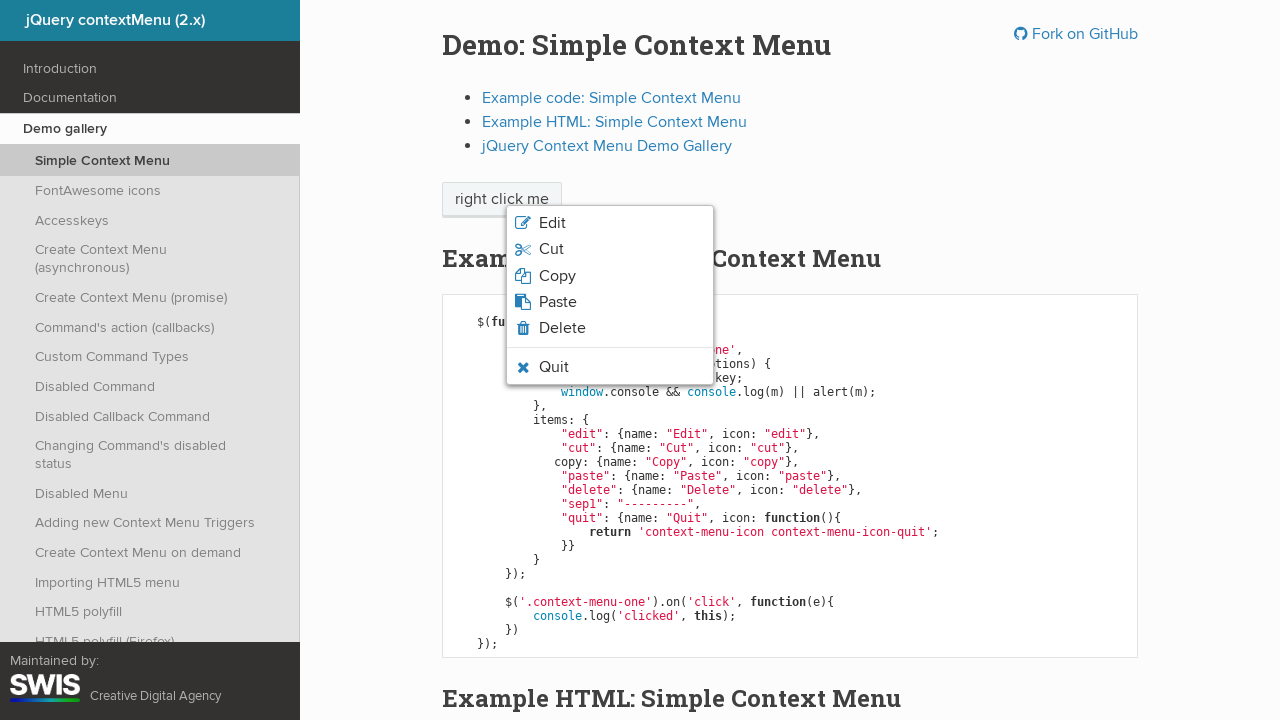

Retrieved all context menu options (6 options found)
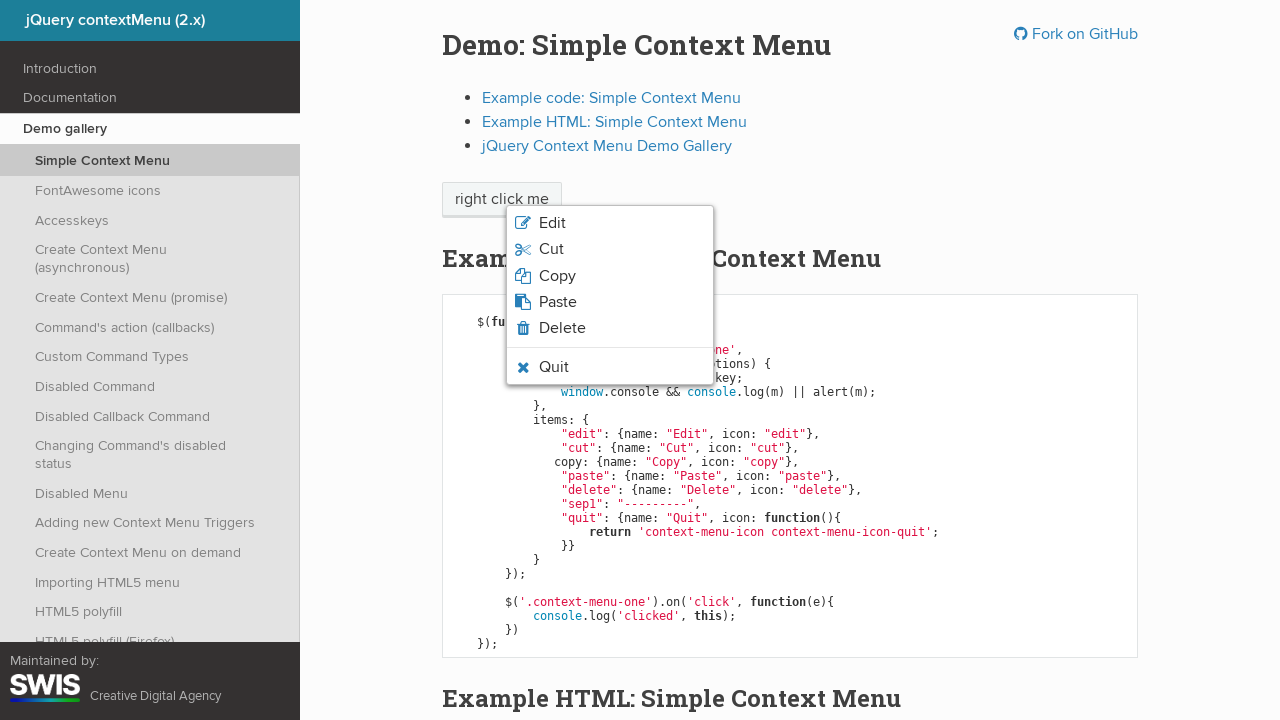

Retrieved fresh reference to menu options (iteration 1)
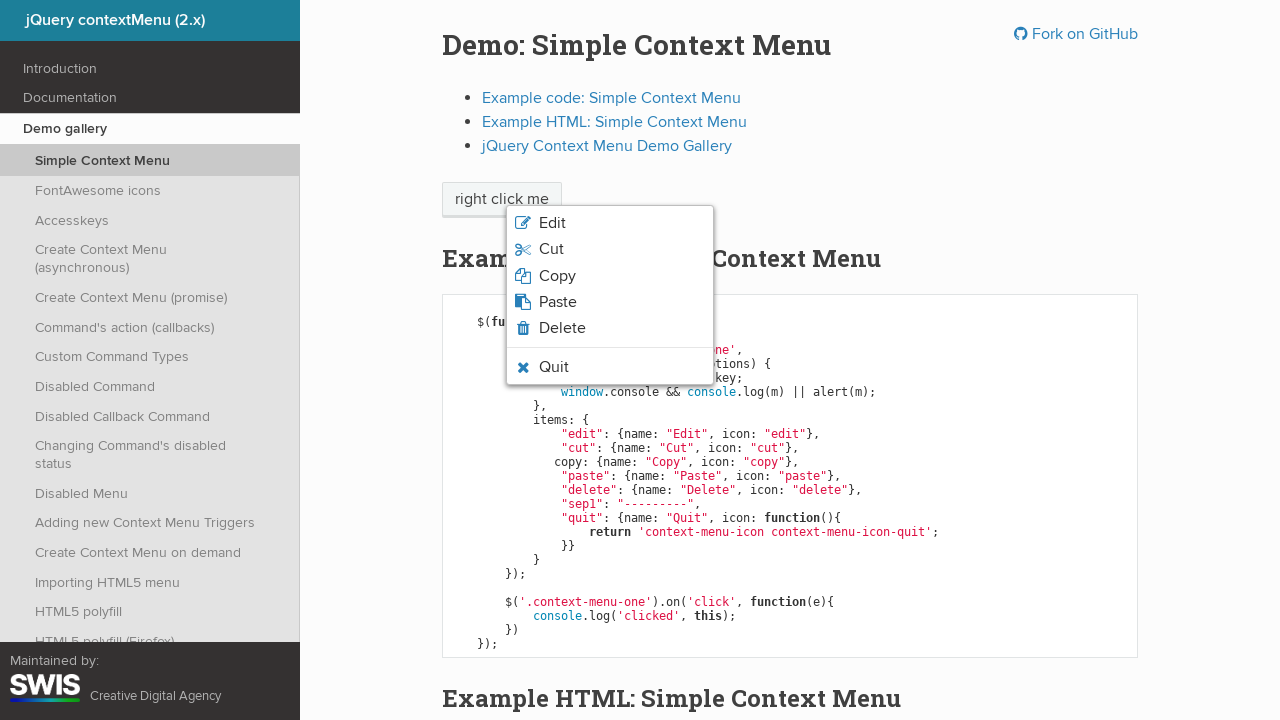

Clicked context menu option 1 at (552, 223) on ul.context-menu-list.context-menu-root li[class*='context-menu-icon'] span >> nt
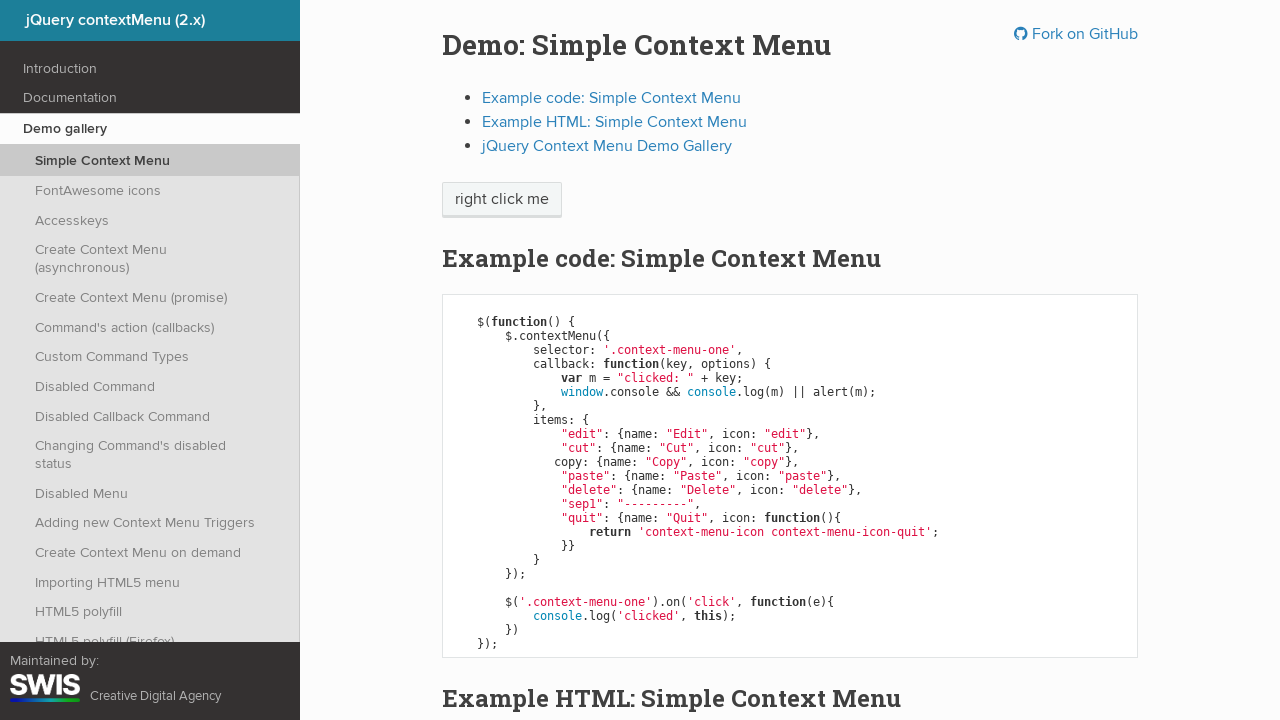

Alert dialog handler registered and accepted for option 1
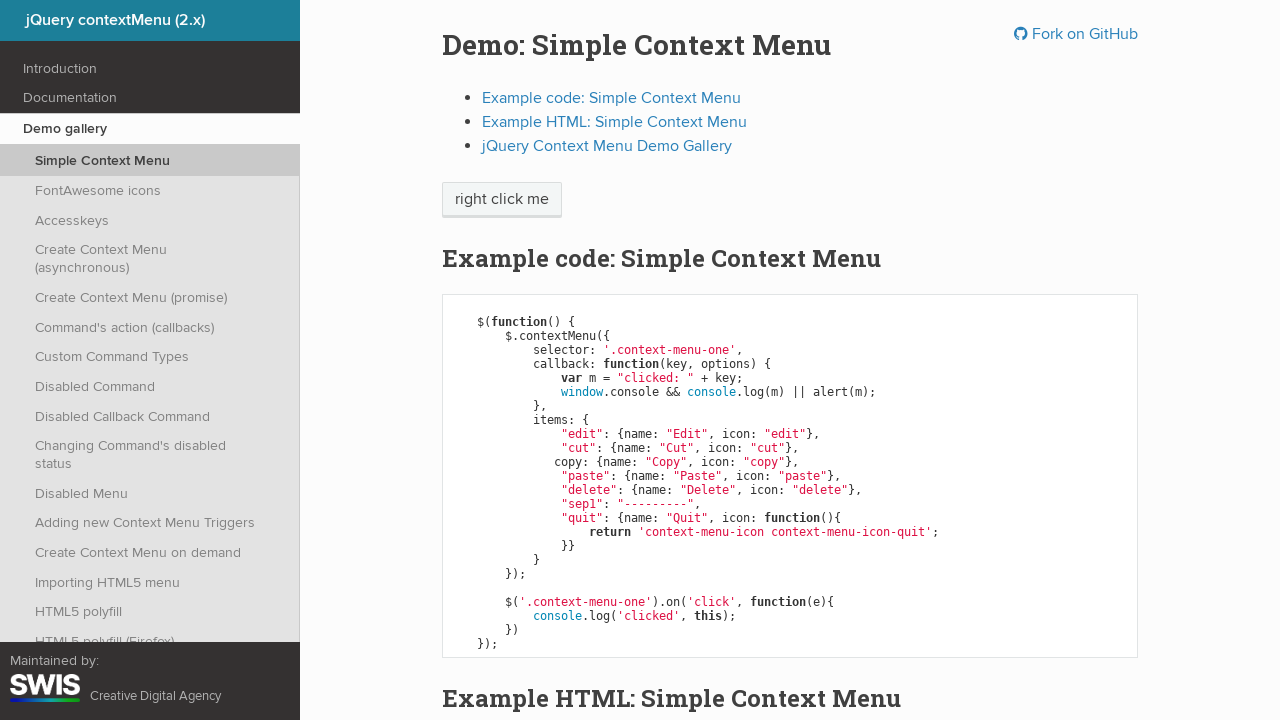

Right-clicked again to reopen context menu for option 2 at (502, 200) on span.context-menu-one.btn.btn-neutral
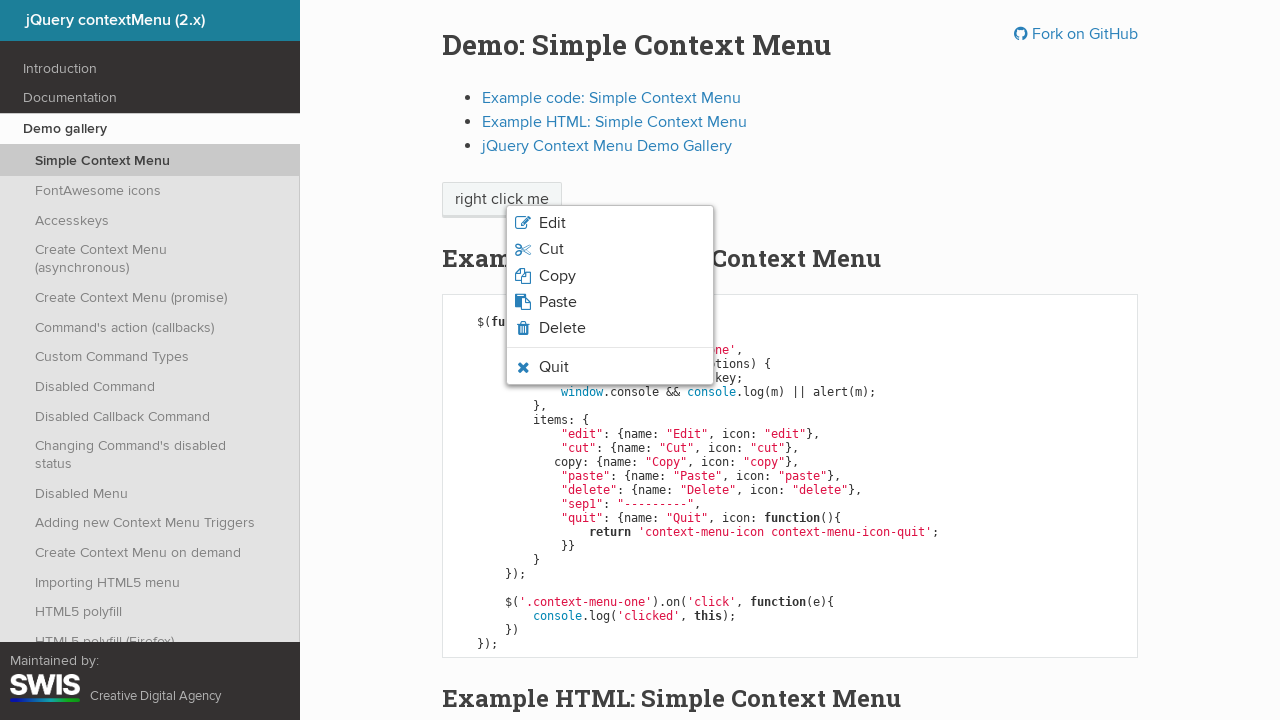

Retrieved fresh reference to menu options (iteration 2)
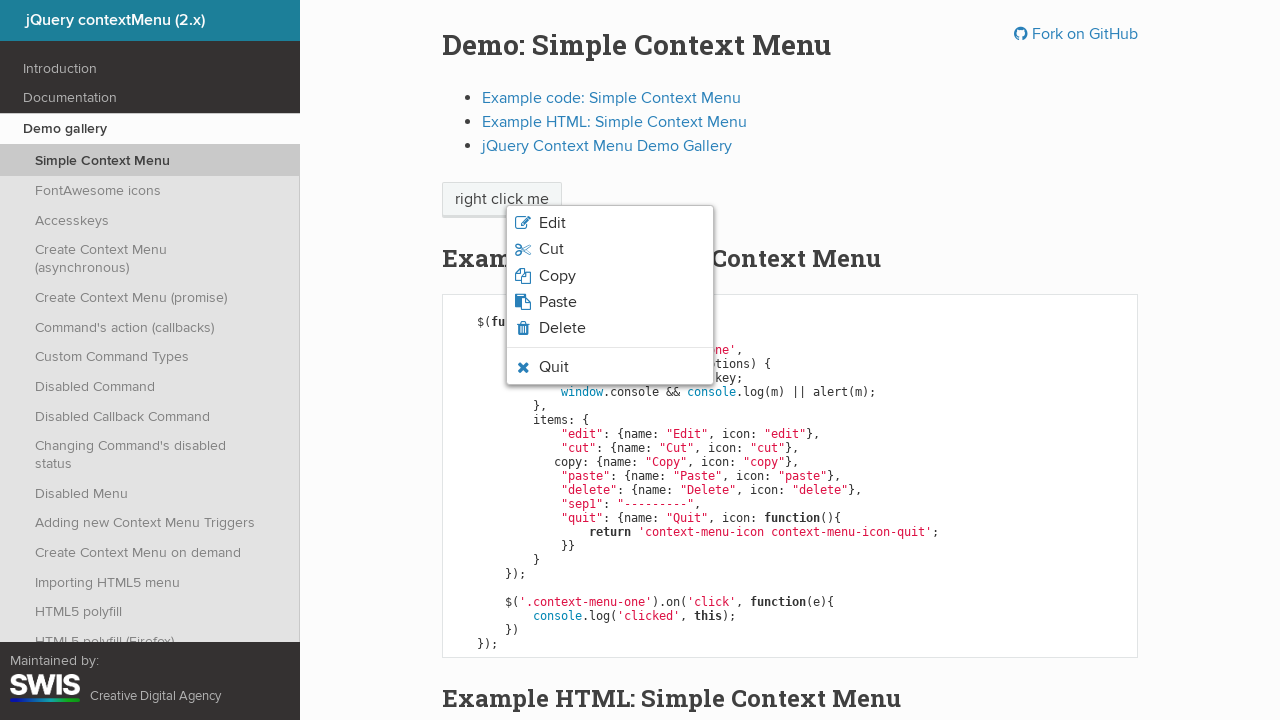

Clicked context menu option 2 at (551, 249) on ul.context-menu-list.context-menu-root li[class*='context-menu-icon'] span >> nt
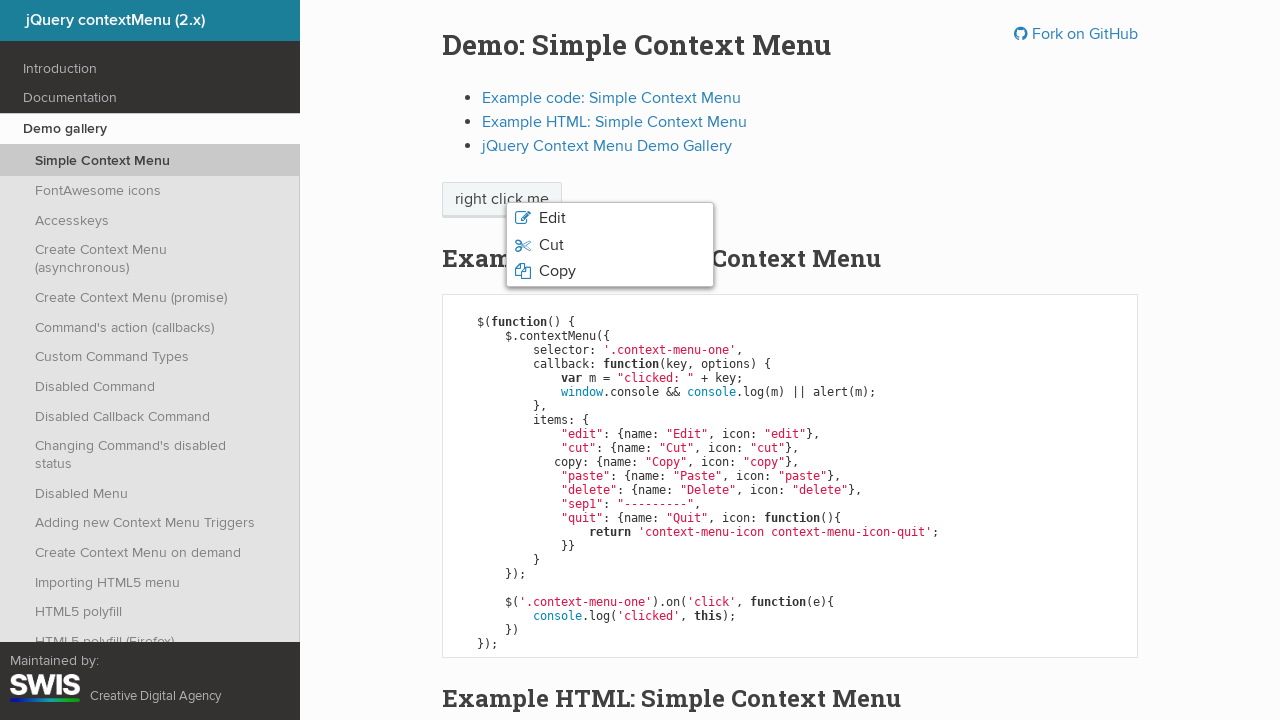

Alert dialog handler registered and accepted for option 2
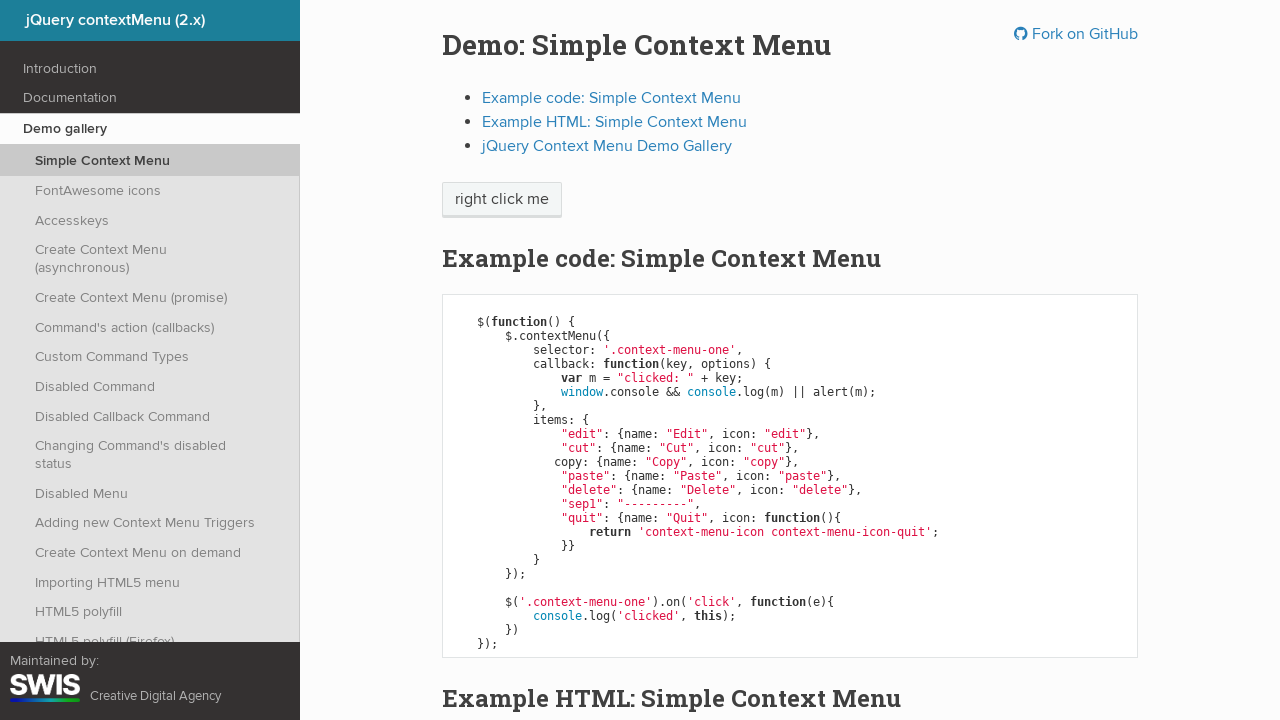

Right-clicked again to reopen context menu for option 3 at (502, 200) on span.context-menu-one.btn.btn-neutral
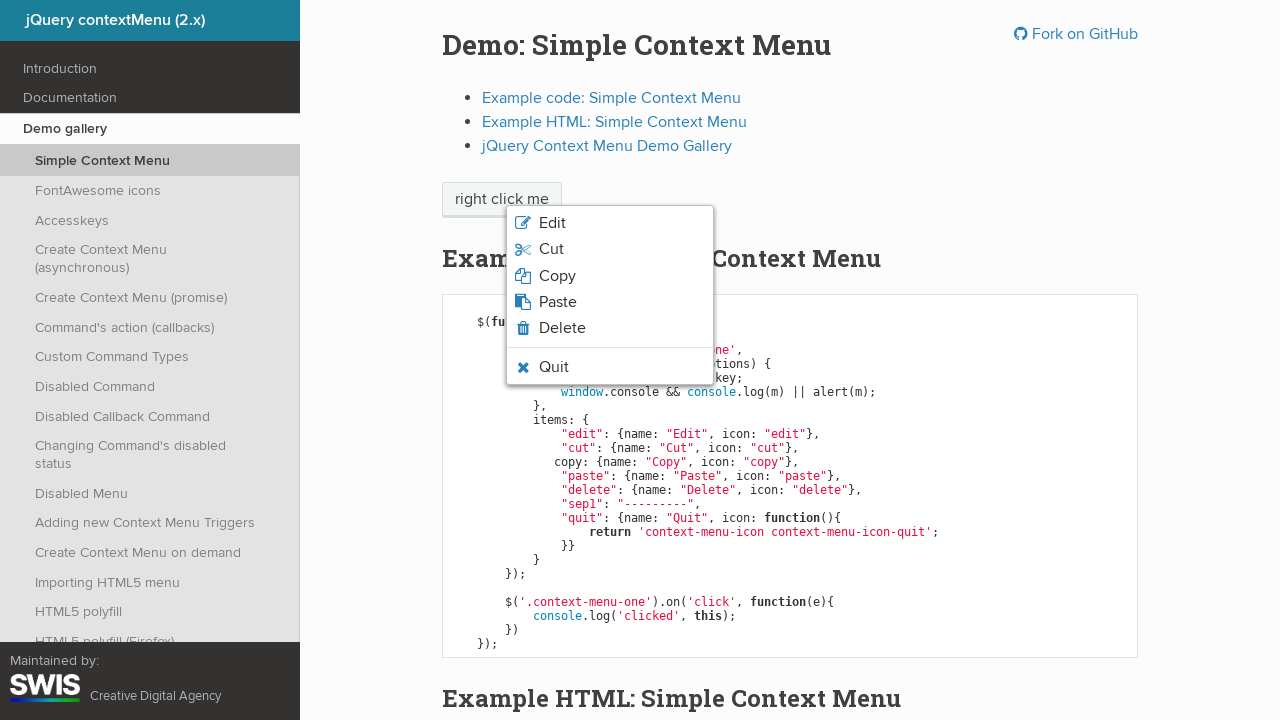

Retrieved fresh reference to menu options (iteration 3)
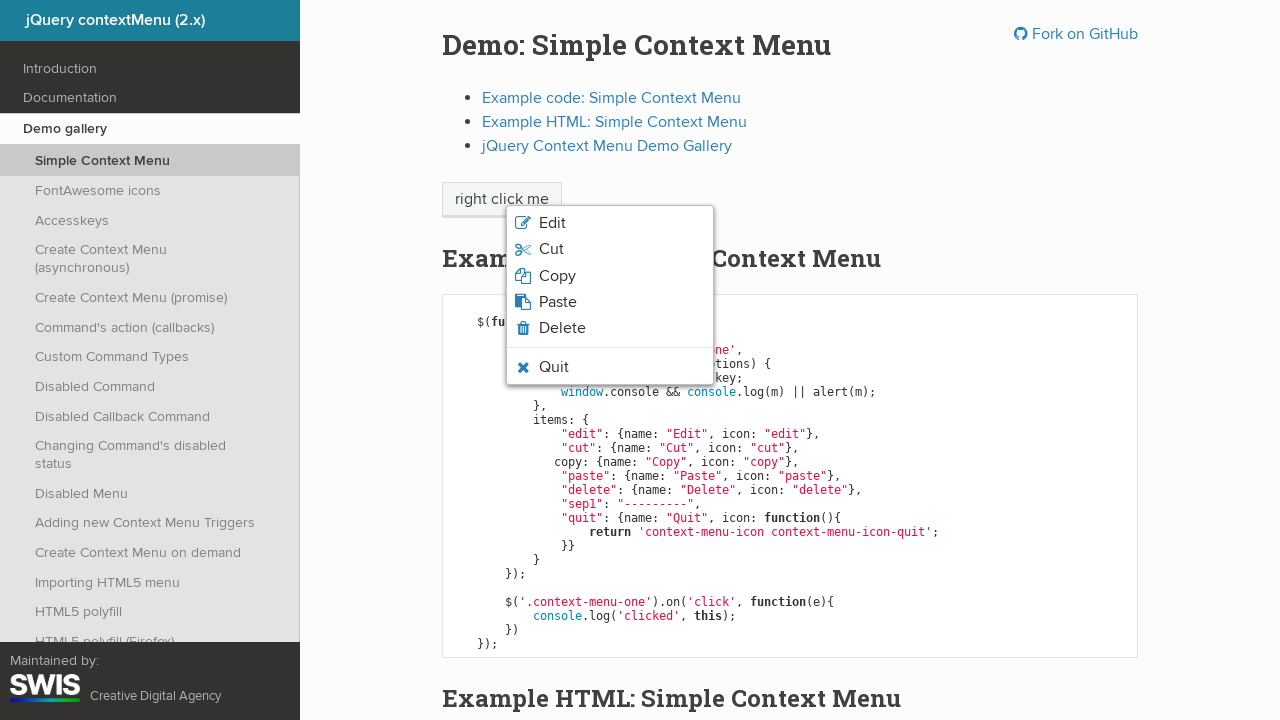

Clicked context menu option 3 at (557, 276) on ul.context-menu-list.context-menu-root li[class*='context-menu-icon'] span >> nt
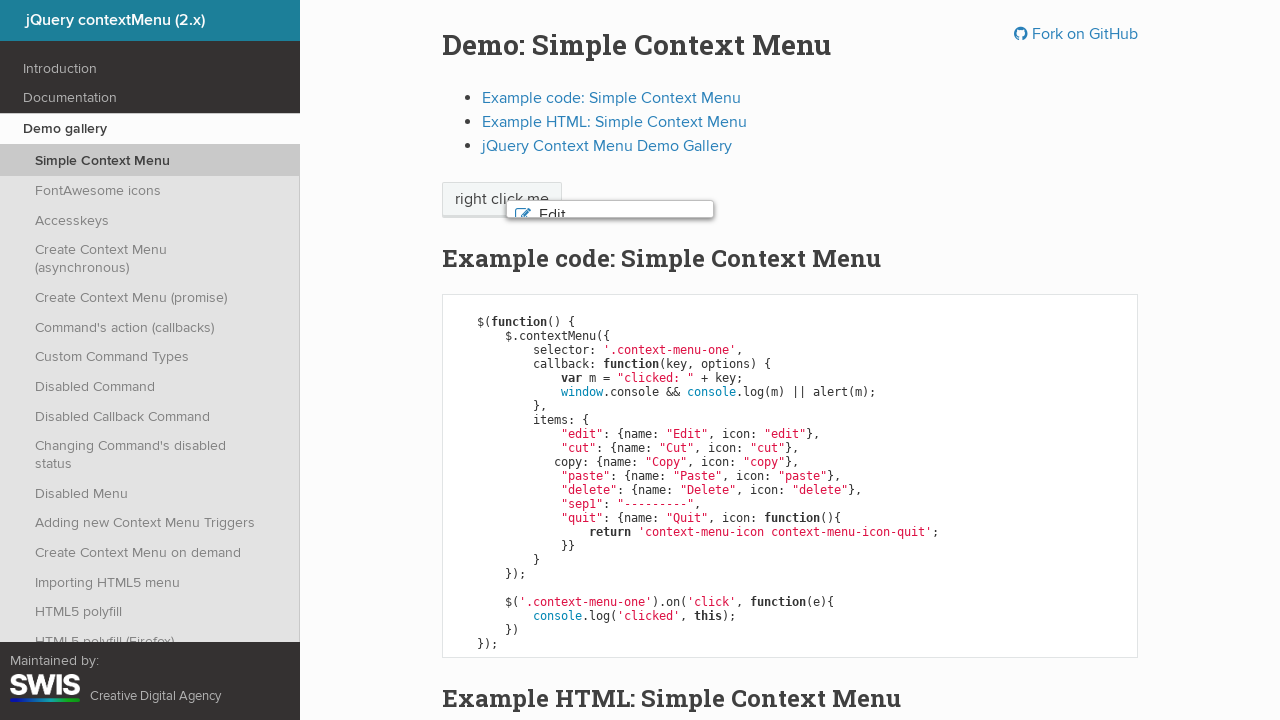

Alert dialog handler registered and accepted for option 3
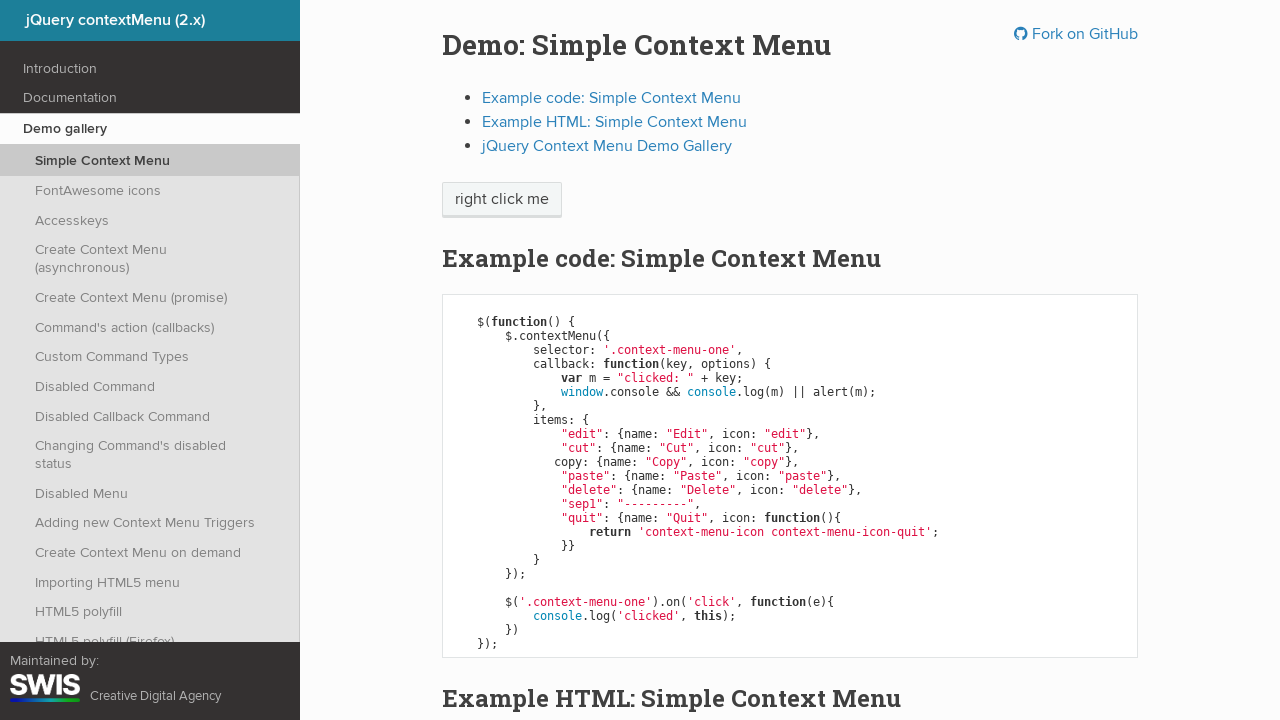

Right-clicked again to reopen context menu for option 4 at (502, 200) on span.context-menu-one.btn.btn-neutral
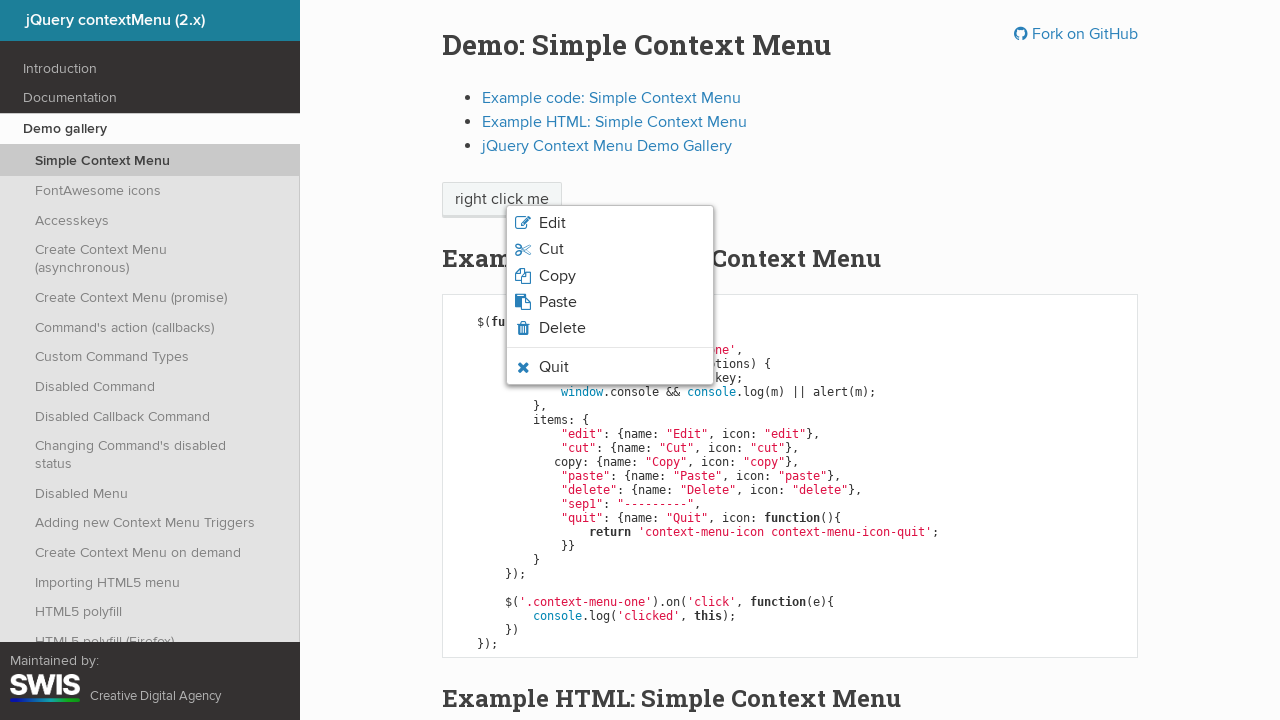

Retrieved fresh reference to menu options (iteration 4)
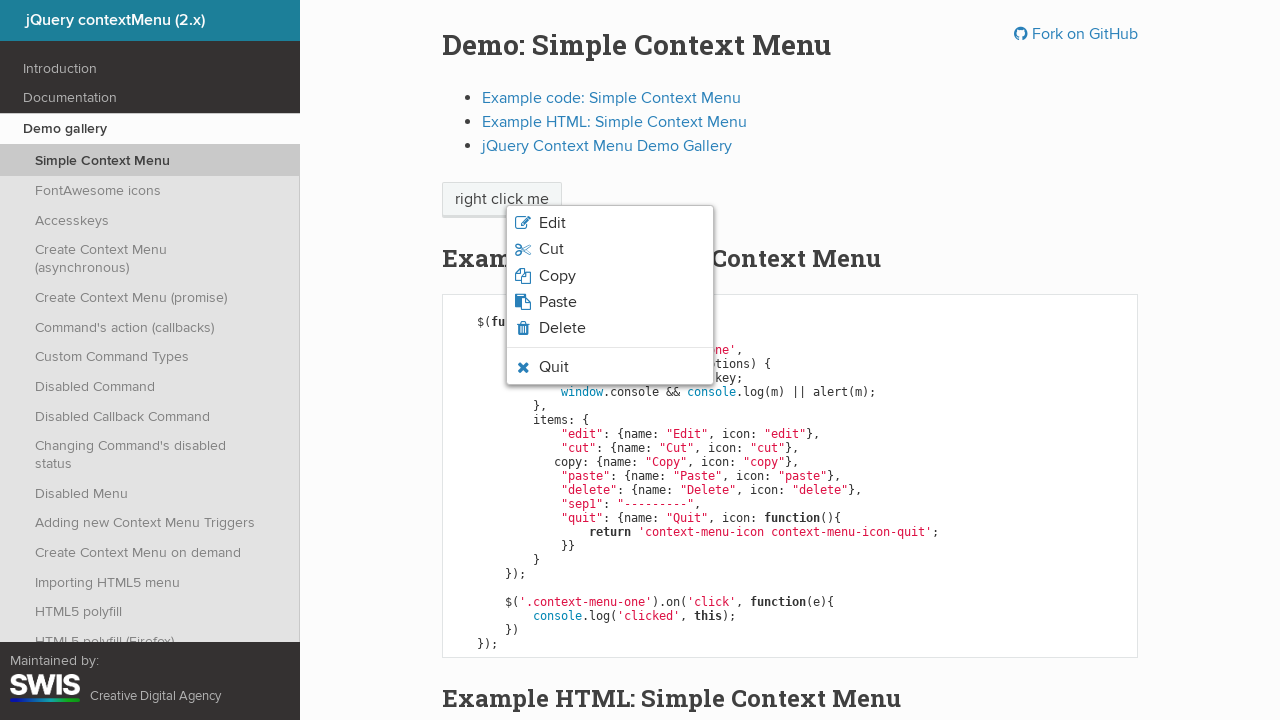

Clicked context menu option 4 at (558, 302) on ul.context-menu-list.context-menu-root li[class*='context-menu-icon'] span >> nt
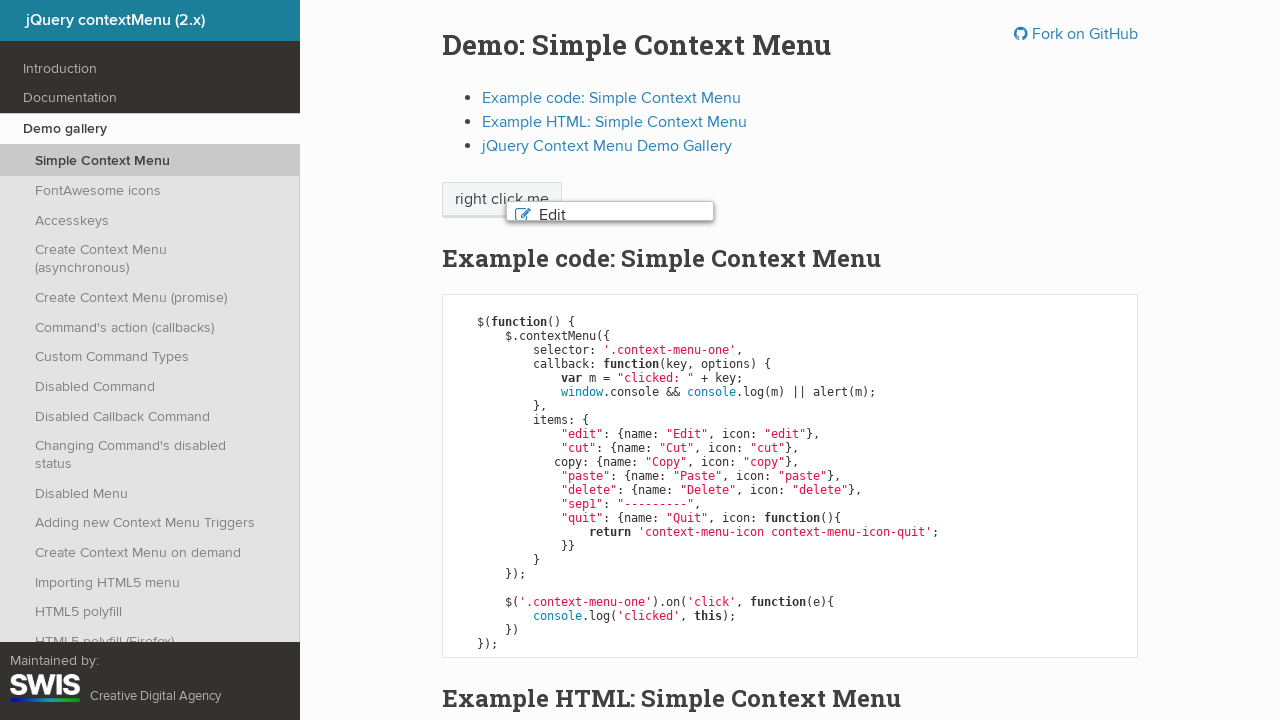

Alert dialog handler registered and accepted for option 4
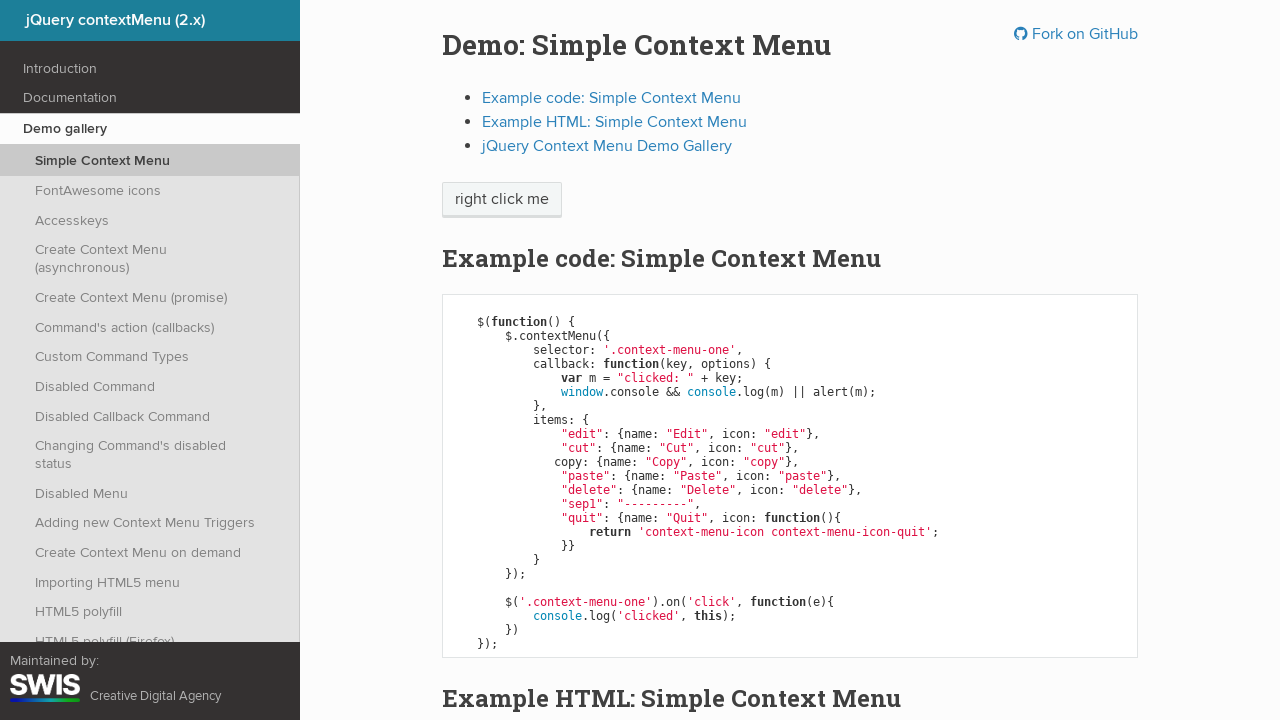

Right-clicked again to reopen context menu for option 5 at (502, 200) on span.context-menu-one.btn.btn-neutral
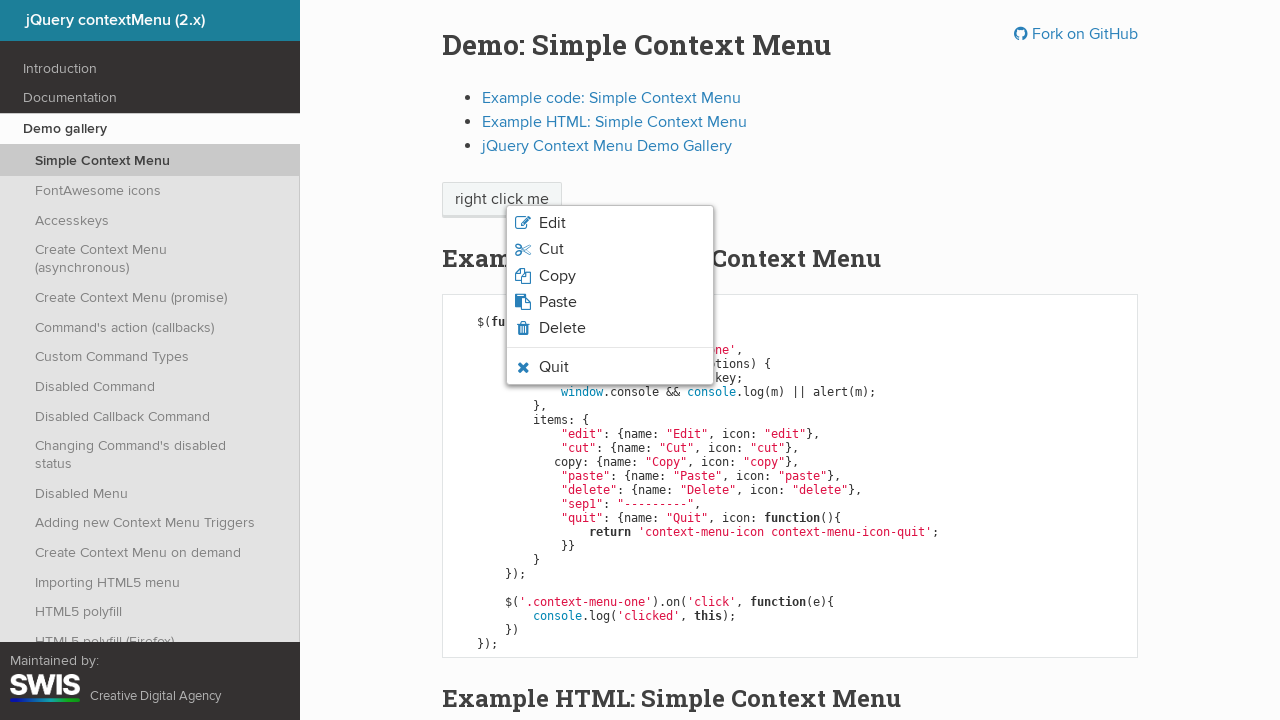

Retrieved fresh reference to menu options (iteration 5)
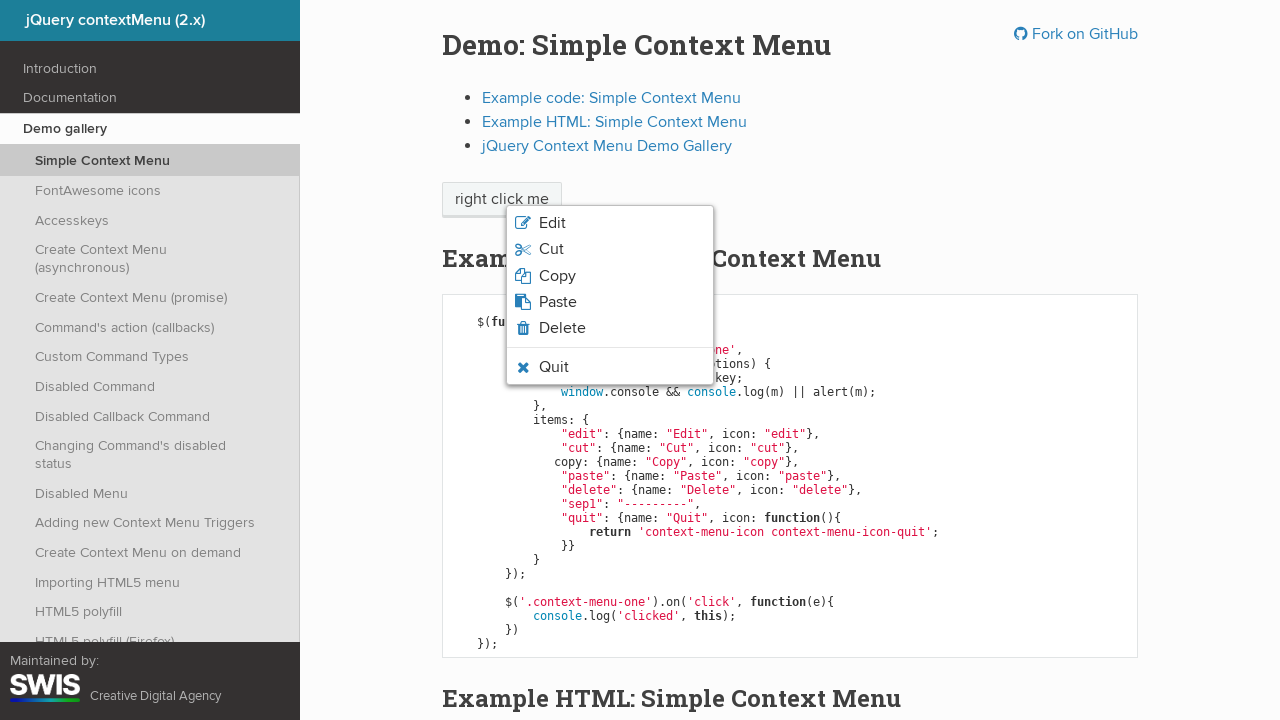

Clicked context menu option 5 at (562, 328) on ul.context-menu-list.context-menu-root li[class*='context-menu-icon'] span >> nt
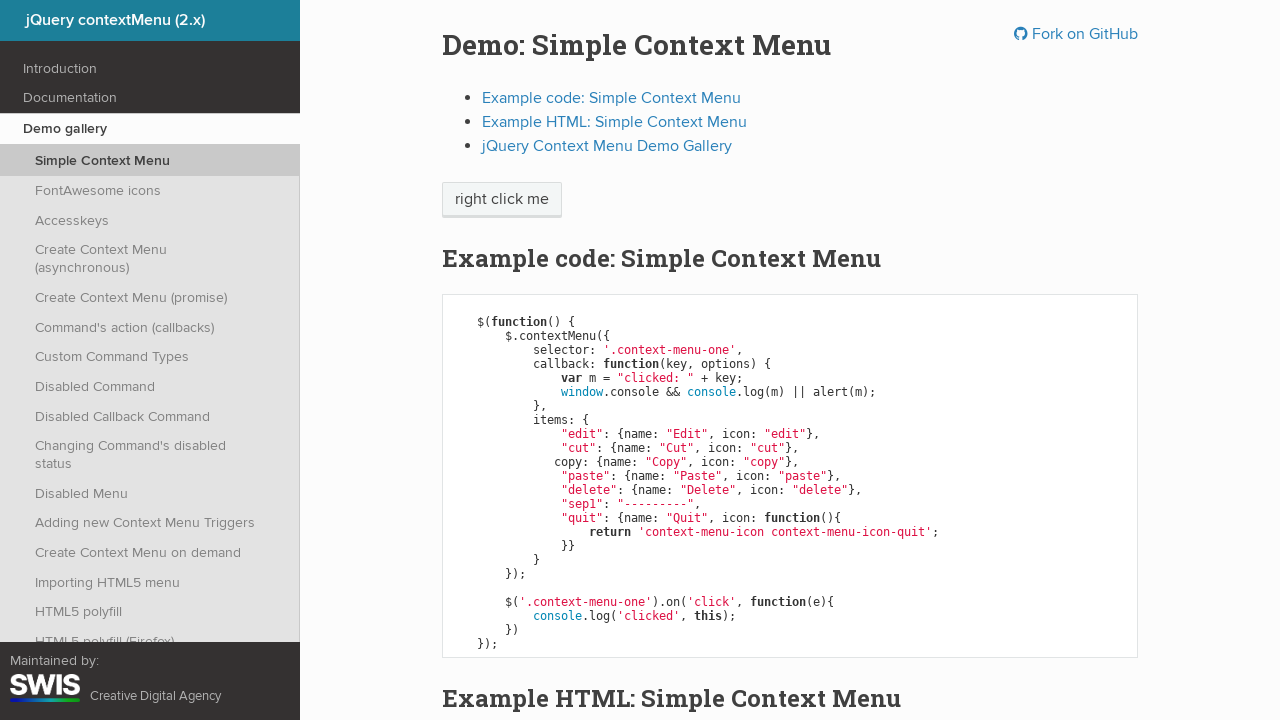

Alert dialog handler registered and accepted for option 5
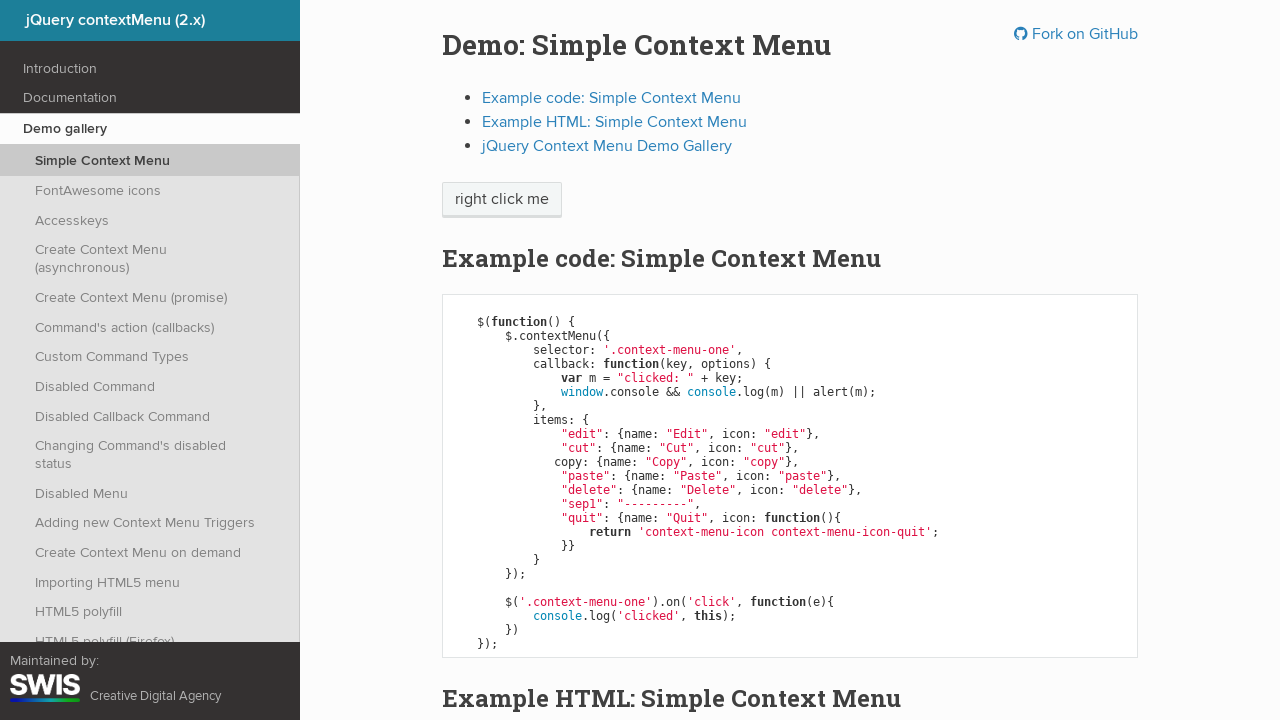

Right-clicked again to reopen context menu for option 6 at (502, 200) on span.context-menu-one.btn.btn-neutral
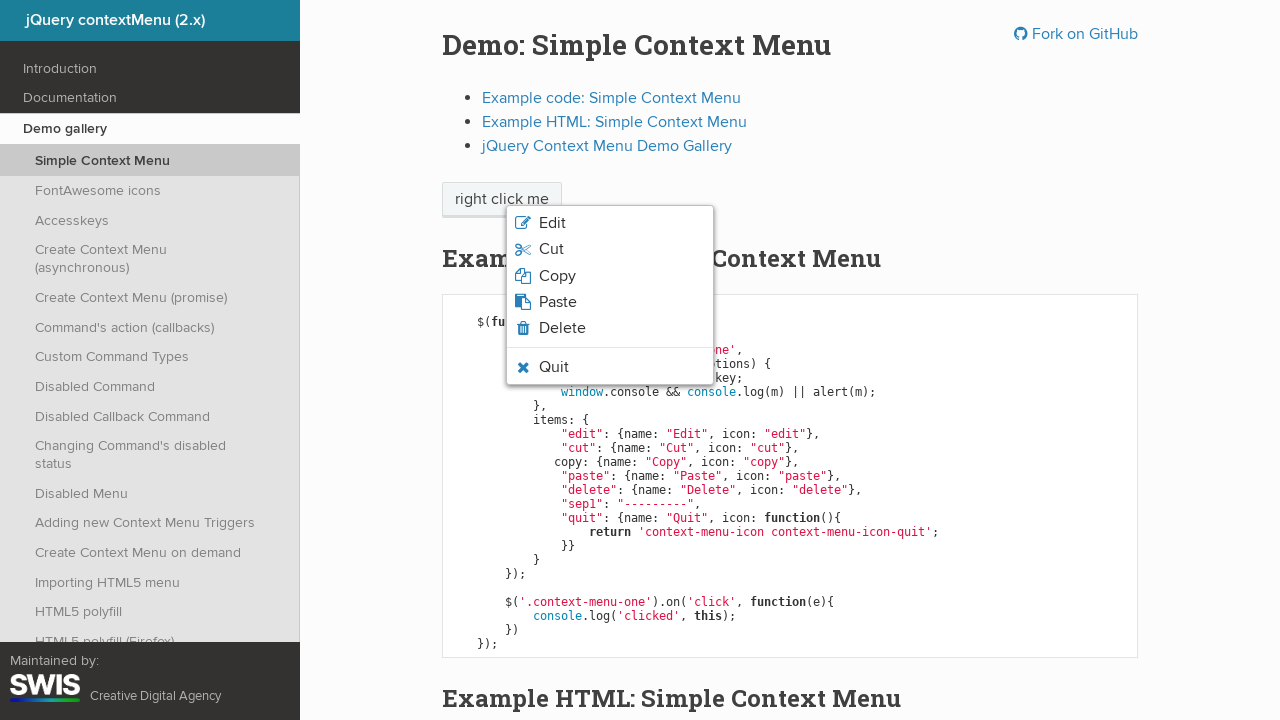

Retrieved fresh reference to menu options (iteration 6)
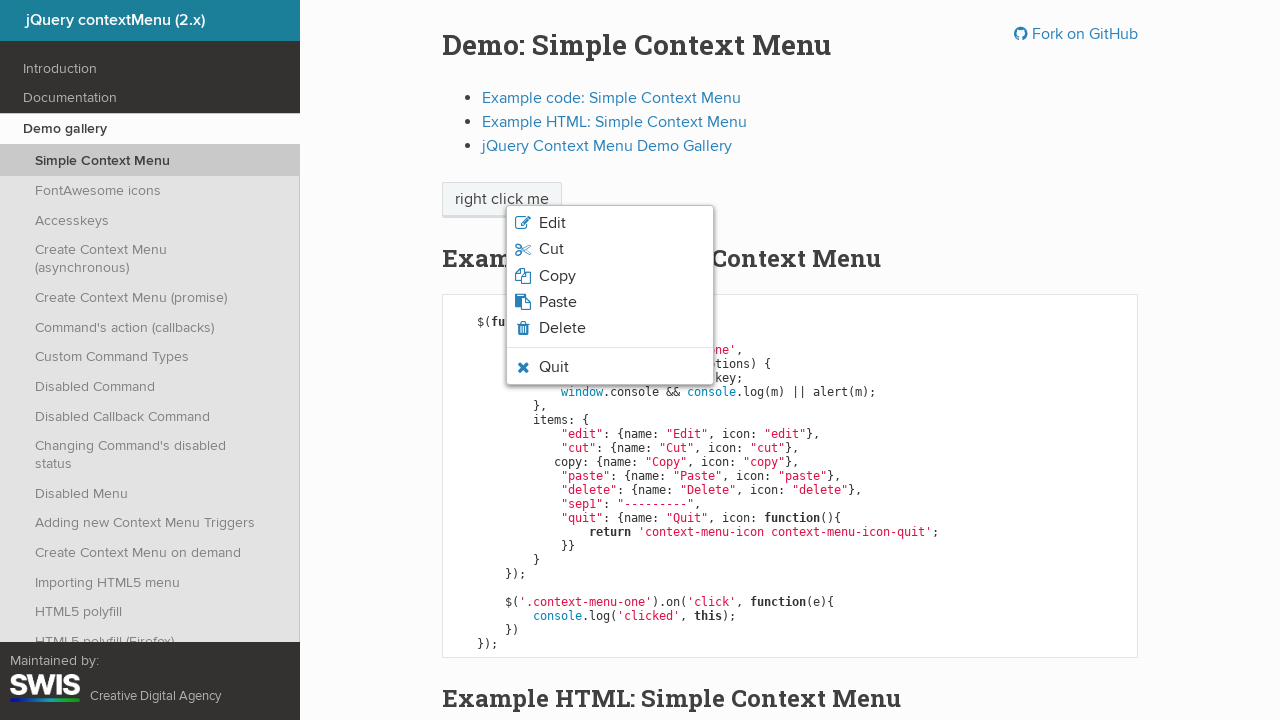

Clicked context menu option 6 at (554, 367) on ul.context-menu-list.context-menu-root li[class*='context-menu-icon'] span >> nt
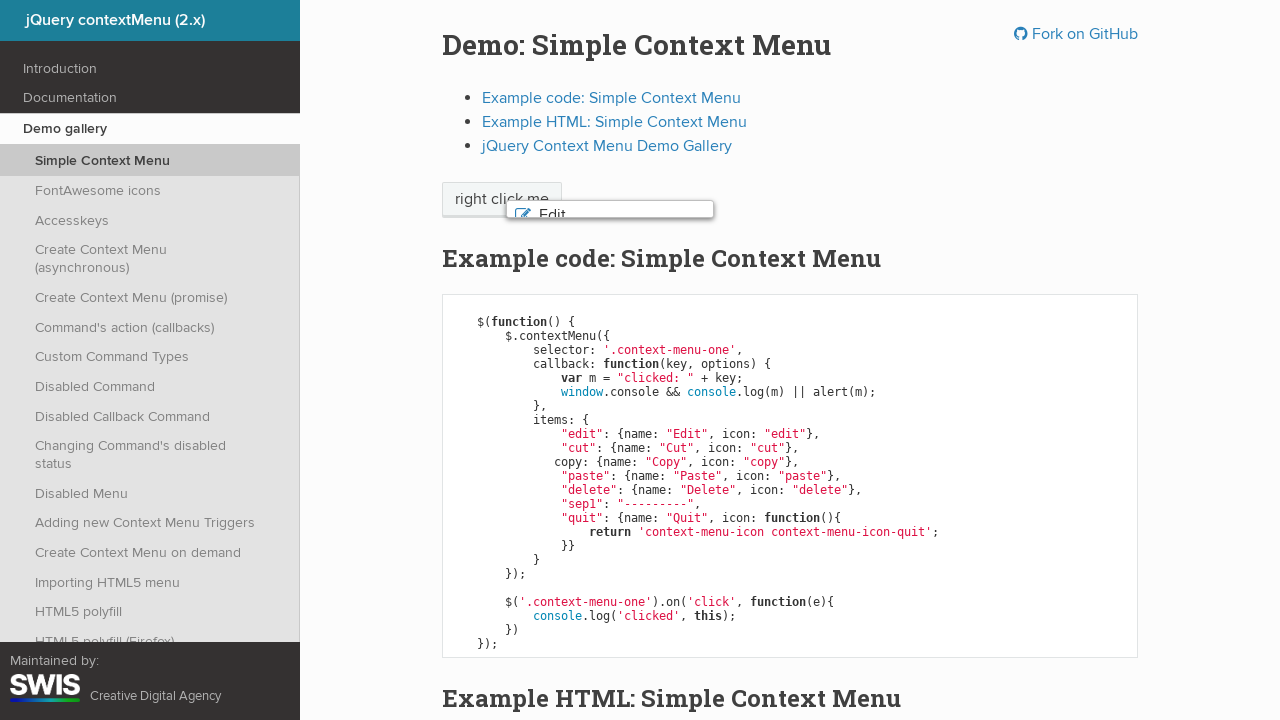

Alert dialog handler registered and accepted for option 6
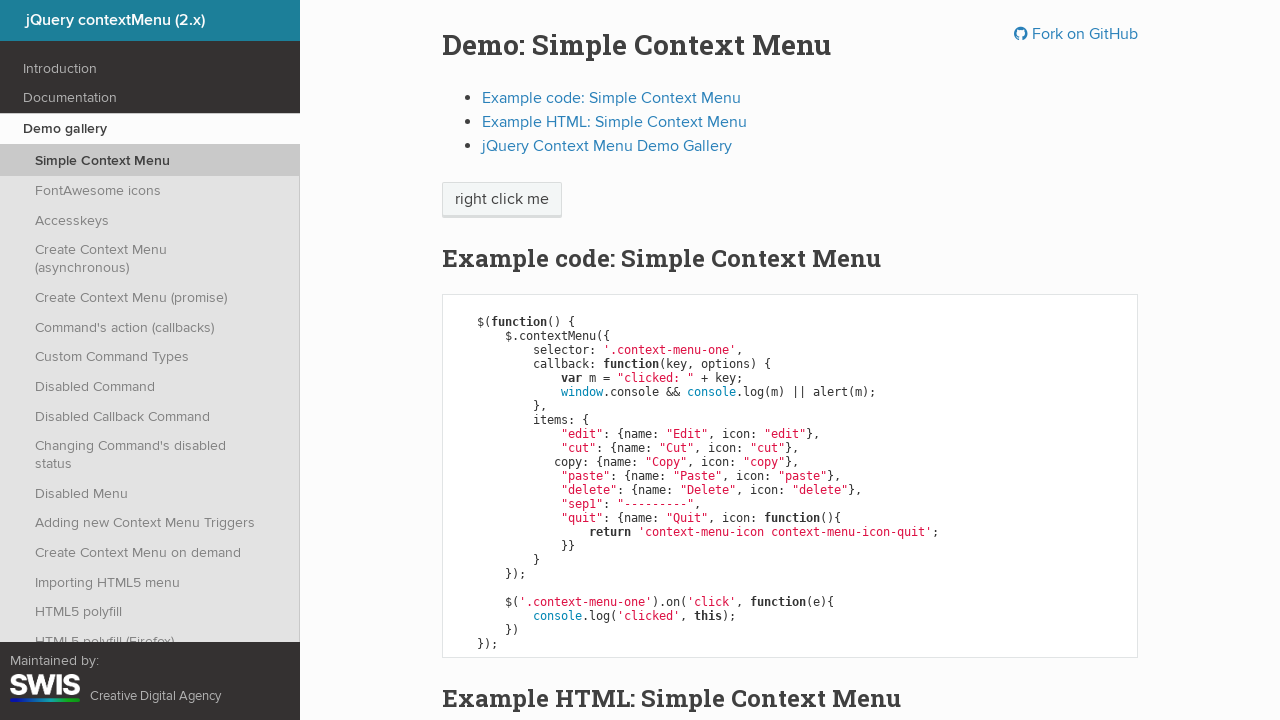

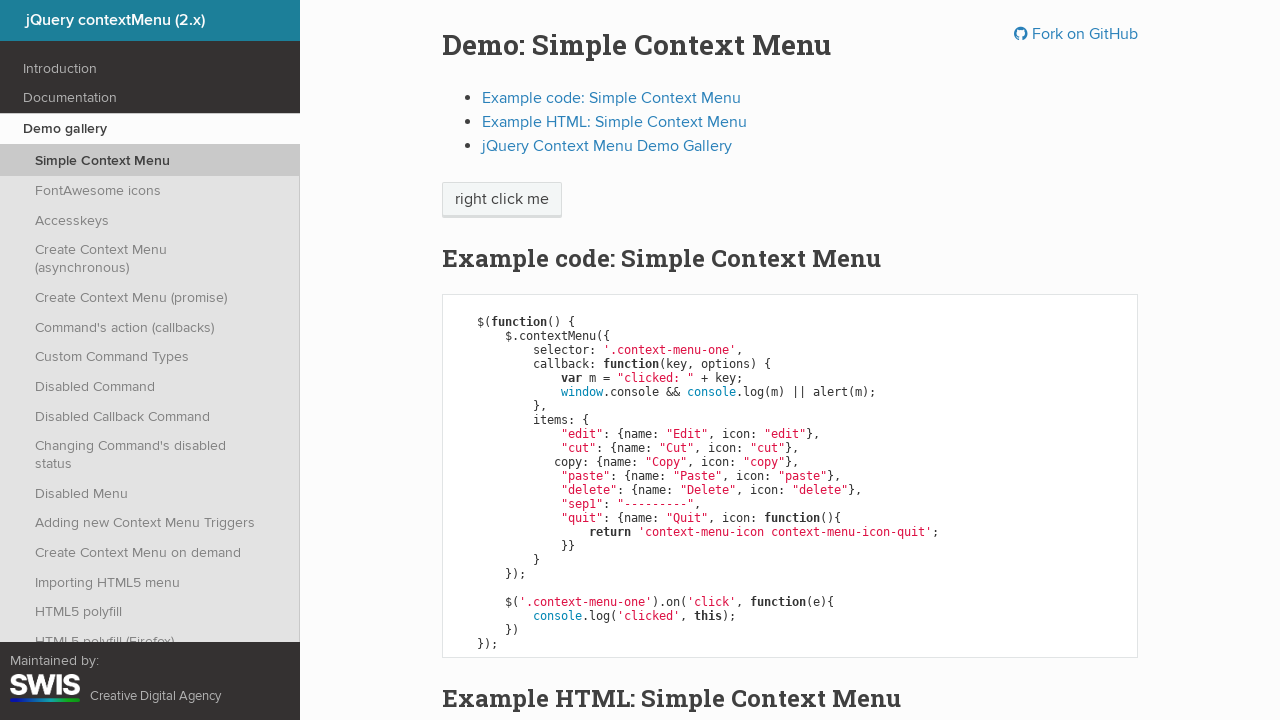